Tests opening a calendar date picker widget by clicking on the date field and waiting for the calendar popup to appear.

Starting URL: http://seleniumpractise.blogspot.com/2016/08/how-to-handle-calendar-in-selenium.html

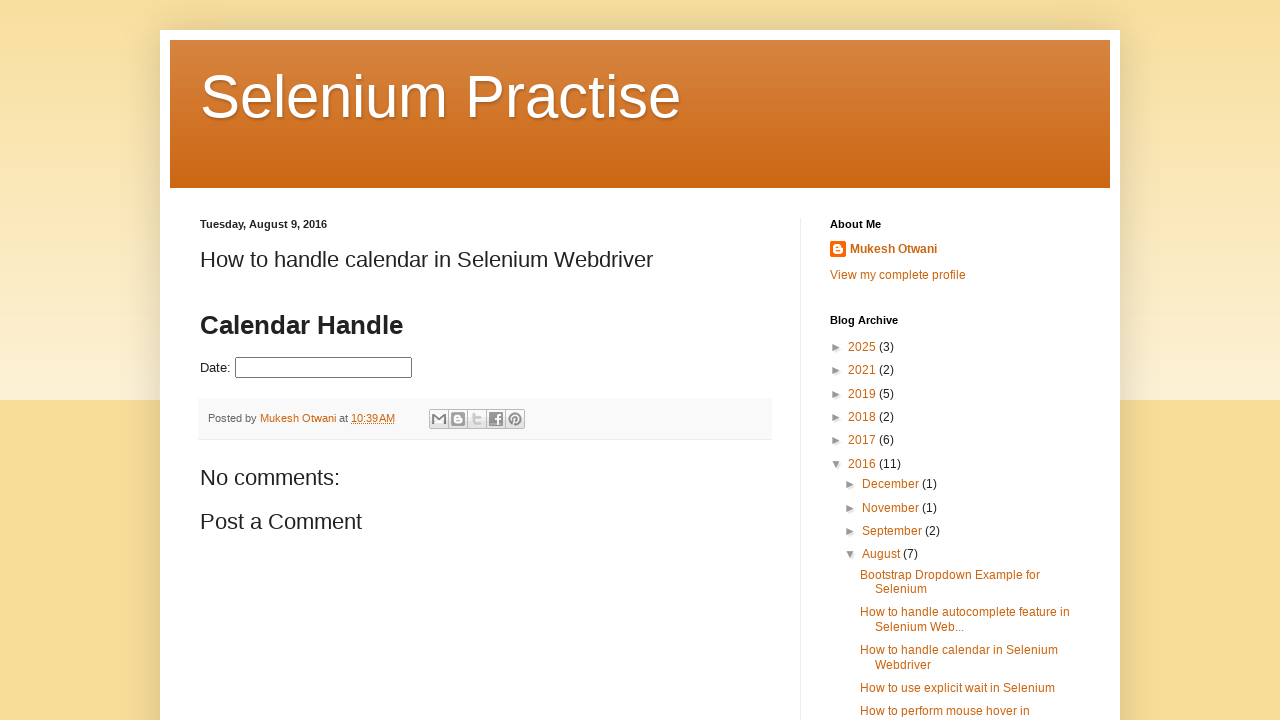

Clicked on date picker field to open calendar widget at (324, 368) on input#datepicker
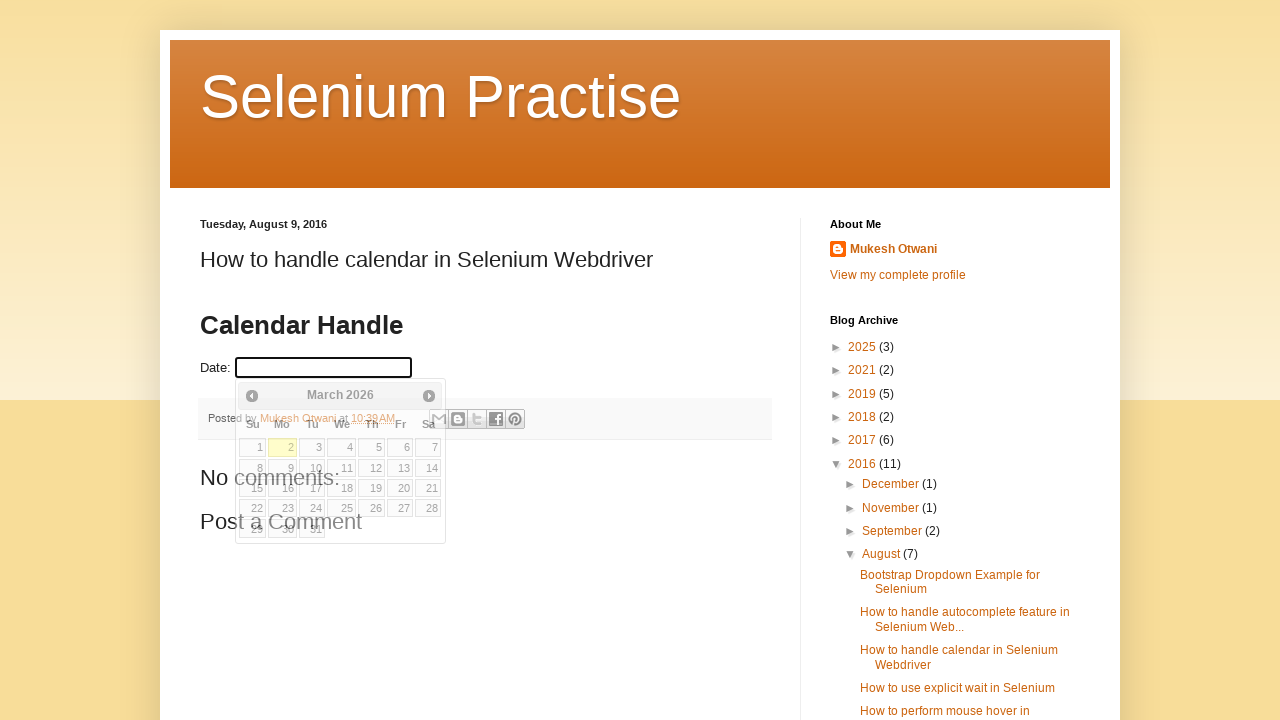

Calendar popup appeared and became visible
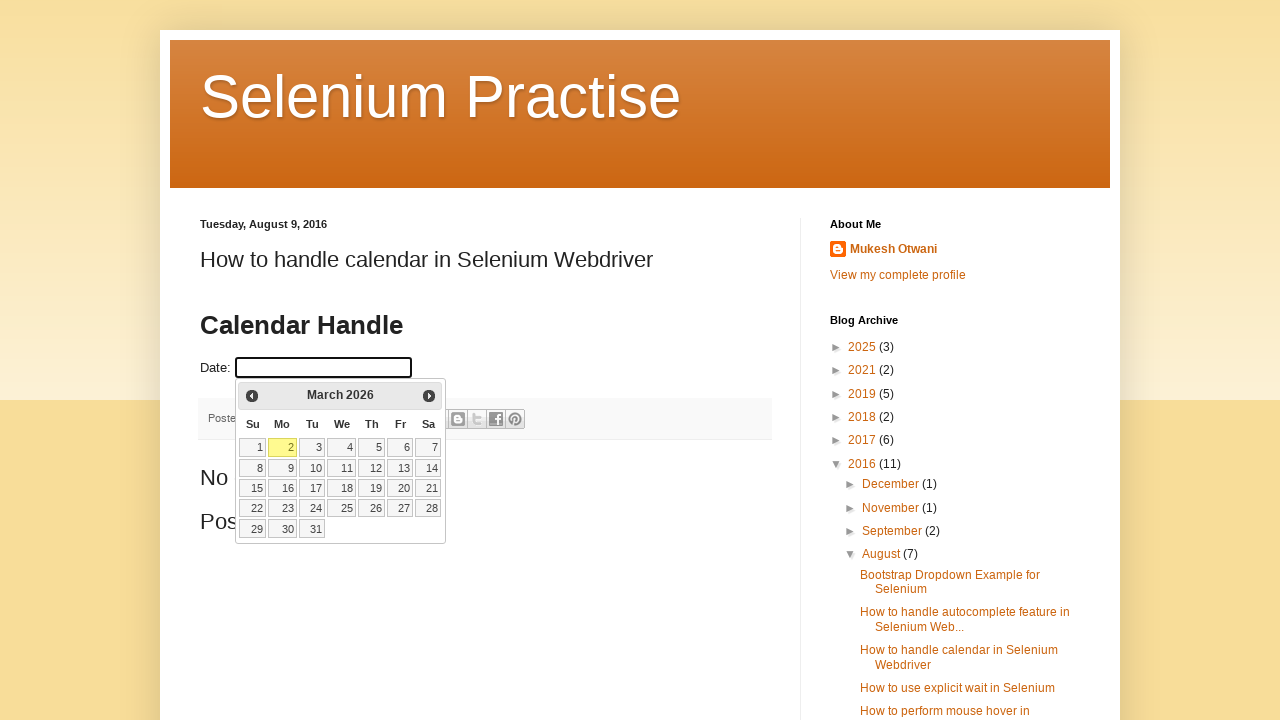

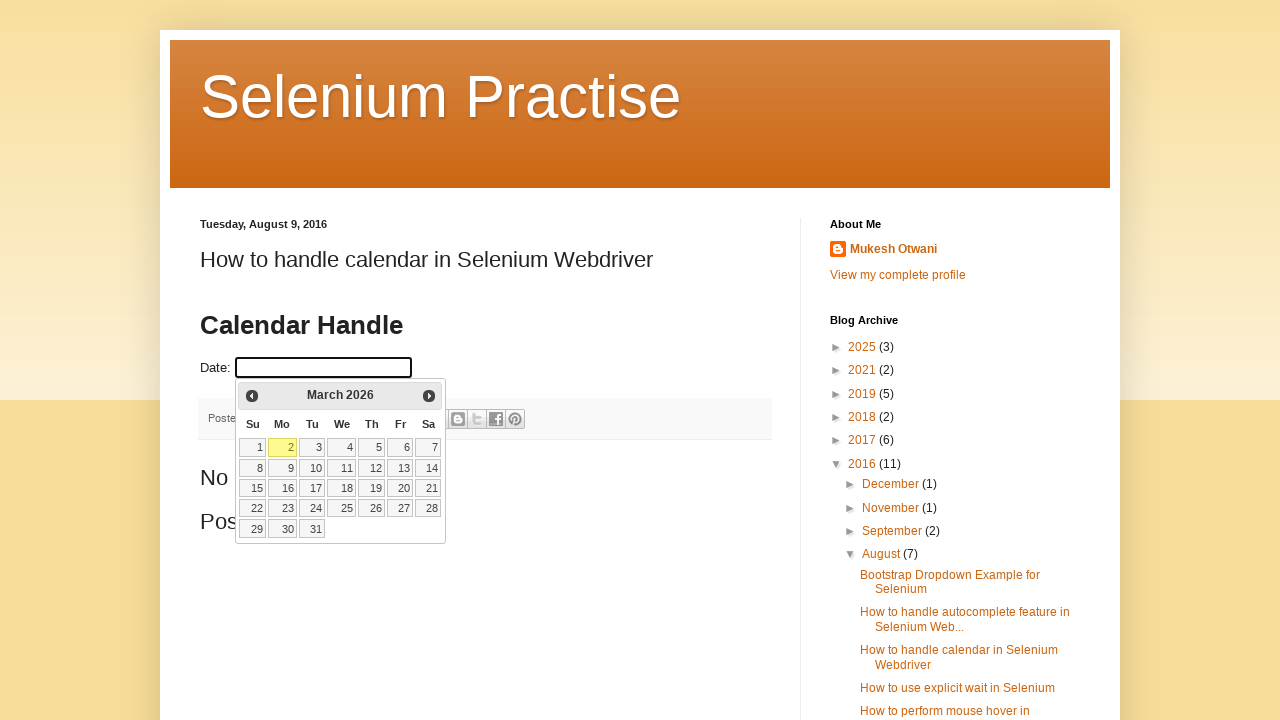